Tests the add/remove elements functionality by clicking the "Add Element" button to create a "Delete" button, verifying it appears, then clicking "Delete" and verifying it disappears.

Starting URL: https://practice.cydeo.com/add_remove_elements/

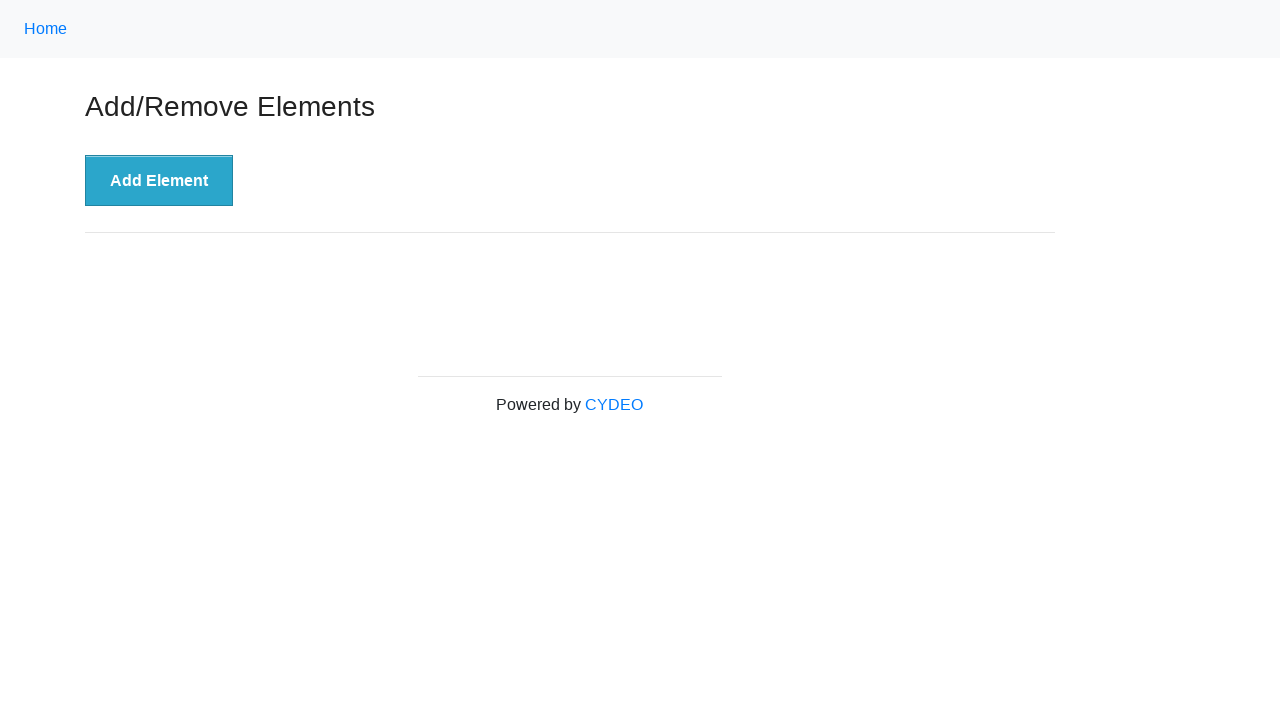

Navigated to add/remove elements practice page
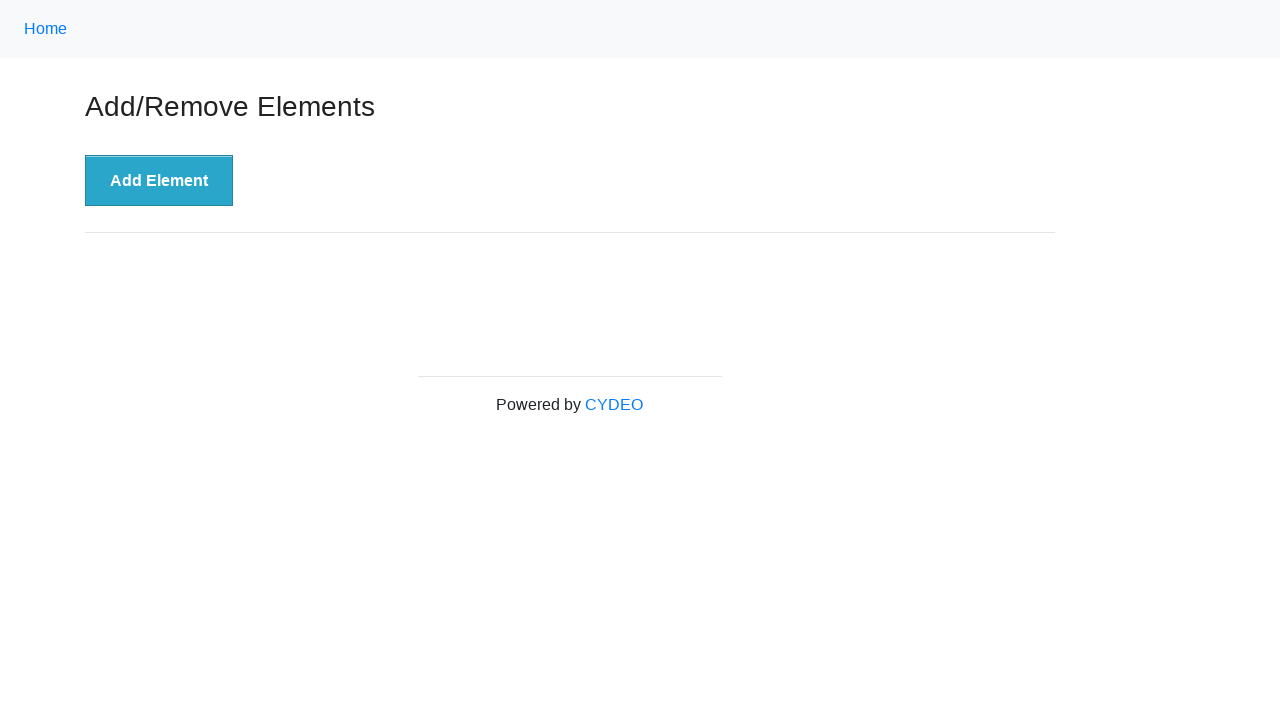

Clicked 'Add Element' button to create a Delete button at (159, 181) on xpath=//button[text()='Add Element']
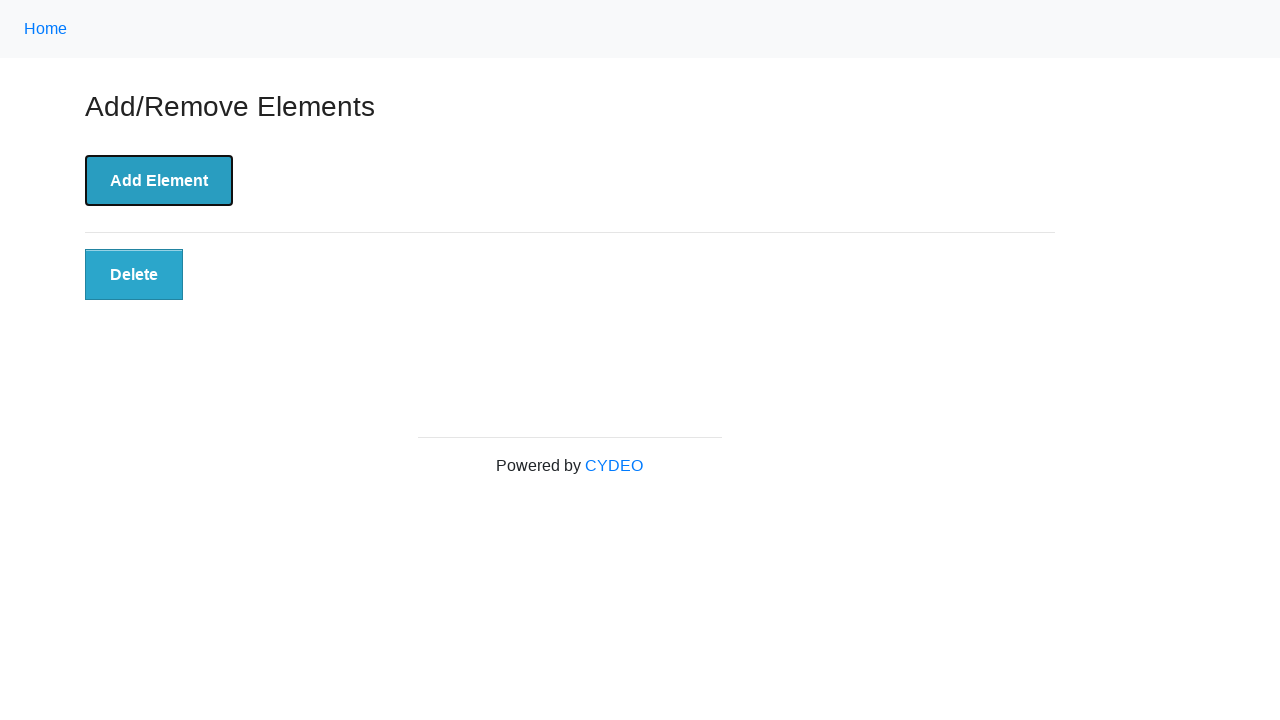

Verified 'Delete' button appeared after adding element
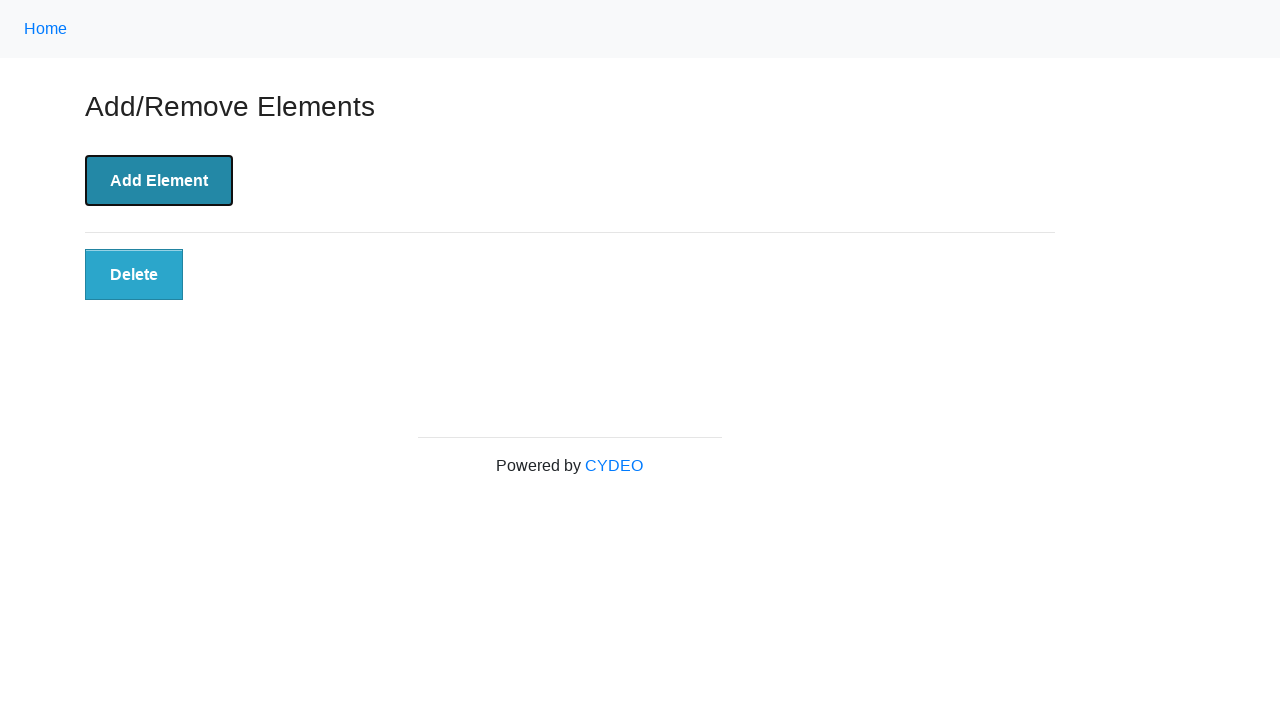

Clicked 'Delete' button to remove the element at (134, 275) on xpath=//button[text()='Delete']
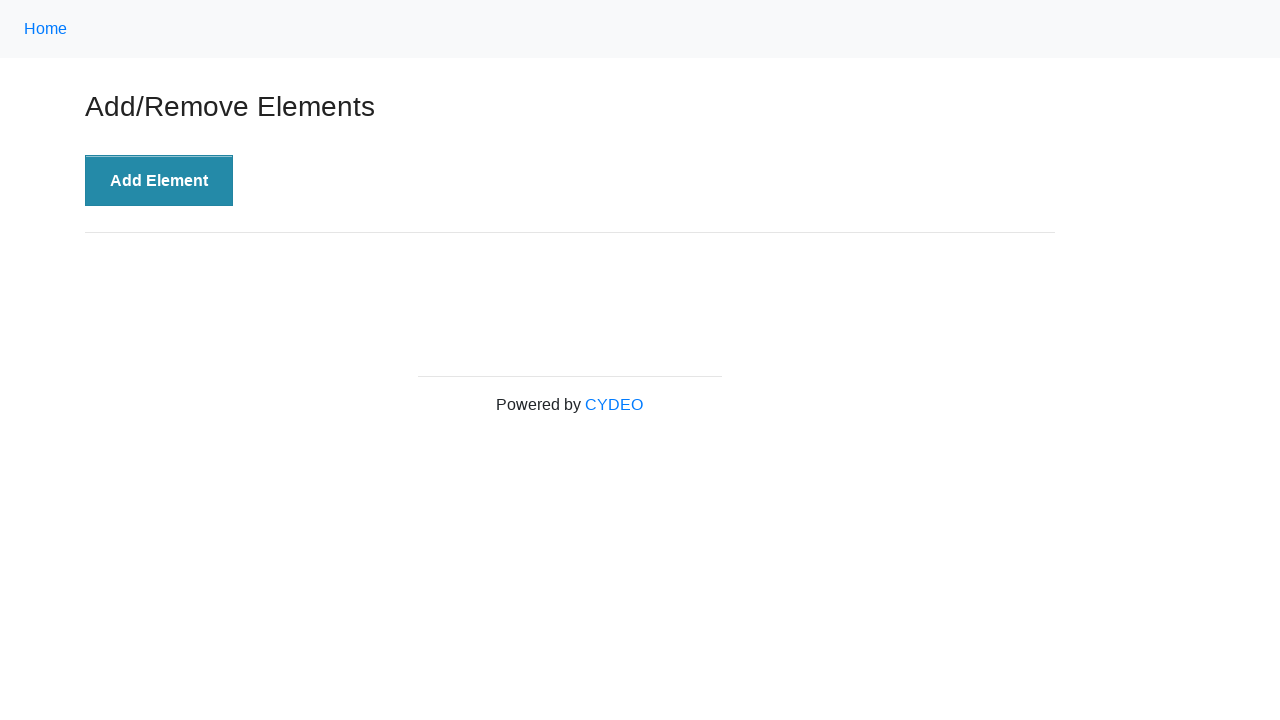

Verified 'Delete' button disappeared after clicking
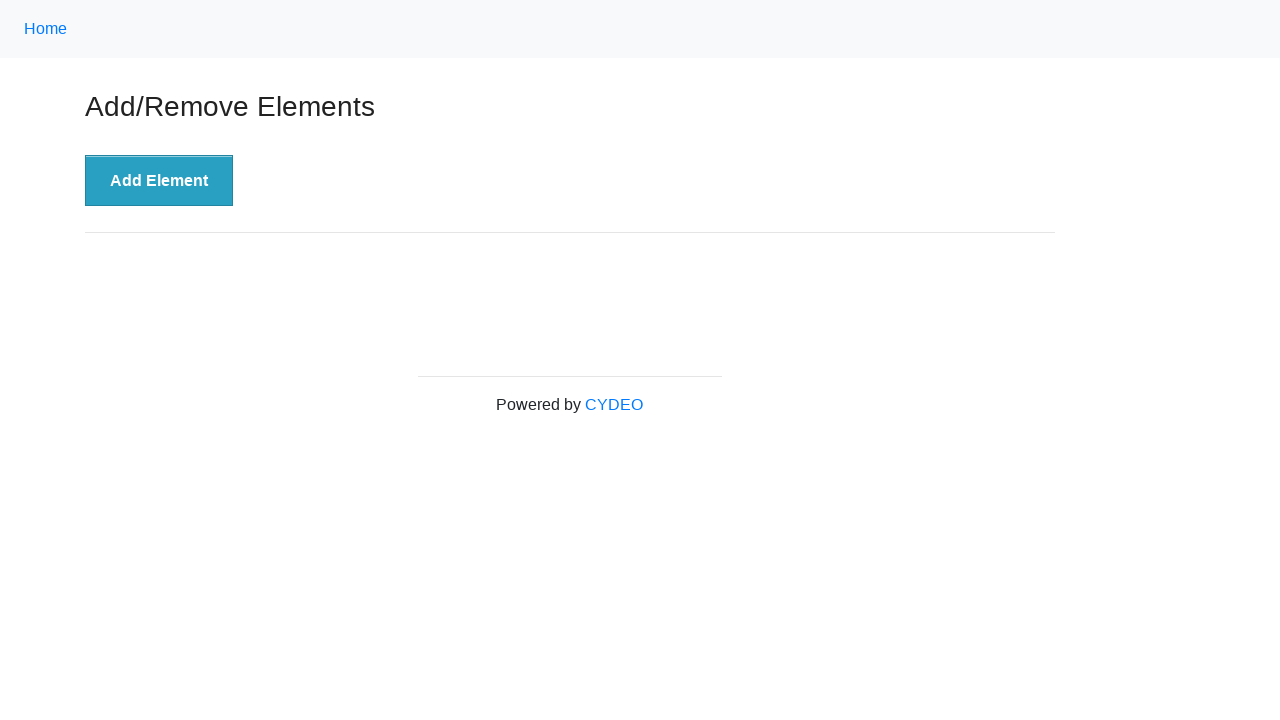

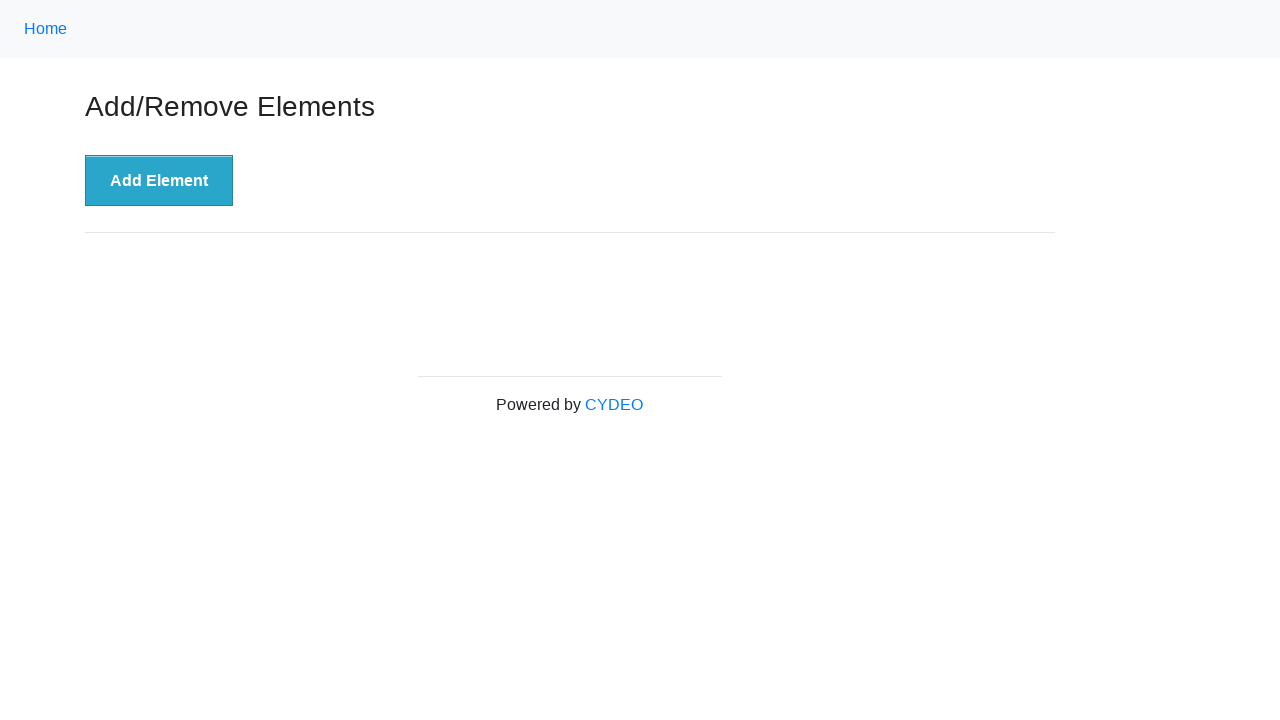